Tests mouse hover functionality by hovering over a dropdown button and verifying that dropdown menu items become visible

Starting URL: https://testautomationpractice.blogspot.com

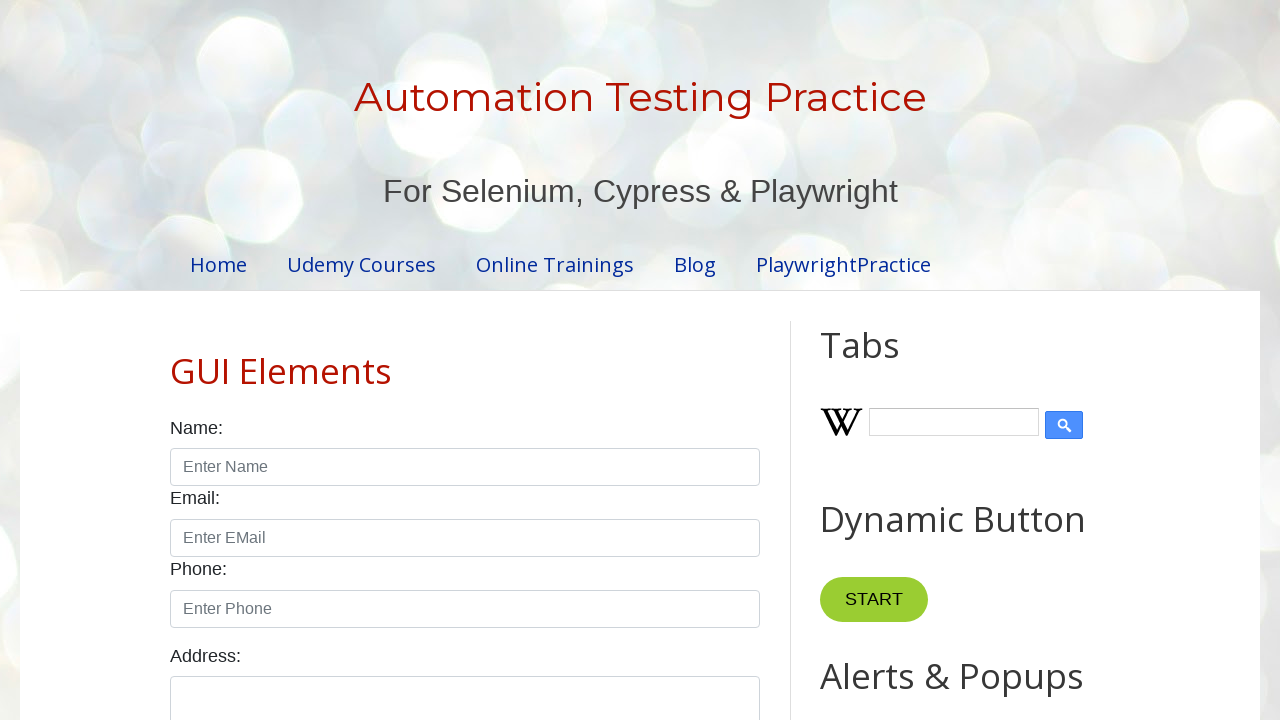

Hovered over dropdown button at (868, 360) on .dropbtn
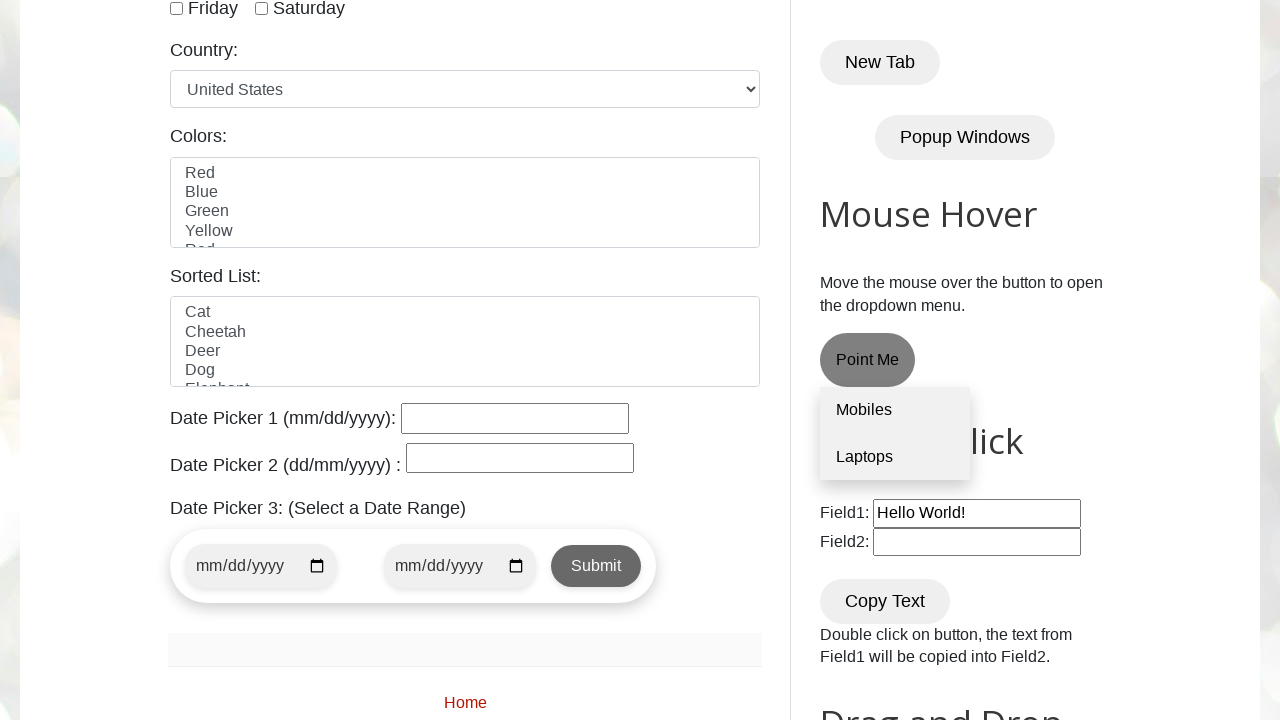

Waited for Mobiles dropdown item to become visible
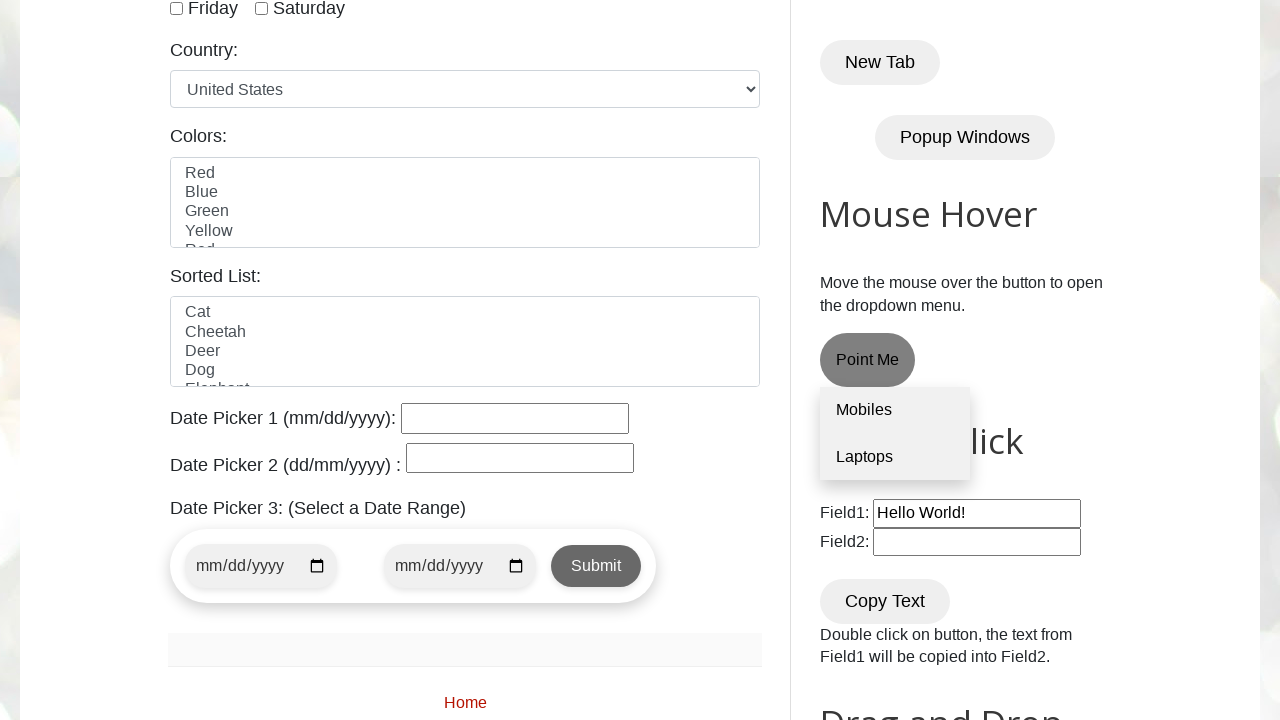

Waited for Laptops dropdown item to become visible
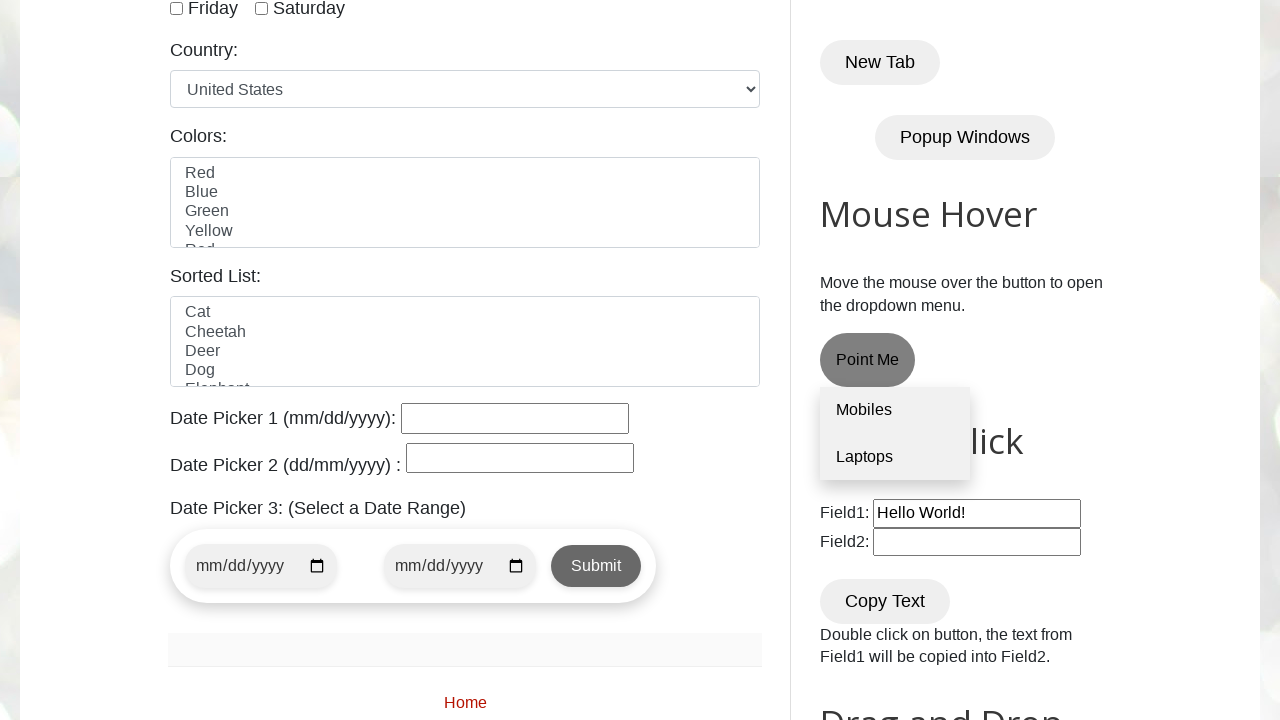

Hovered over Mobiles dropdown menu item at (895, 411) on div.dropdown-content a:has-text("Mobiles")
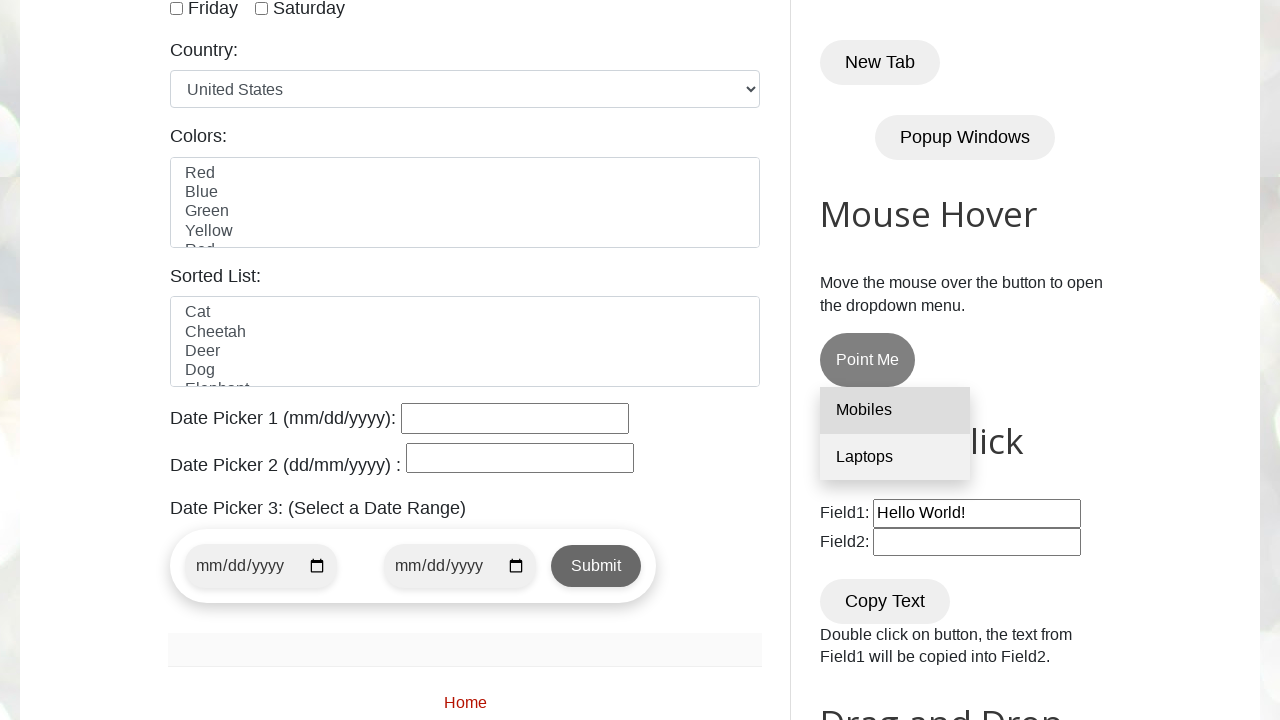

Hovered over Laptops dropdown menu item at (895, 457) on div.dropdown-content a:has-text("Laptops")
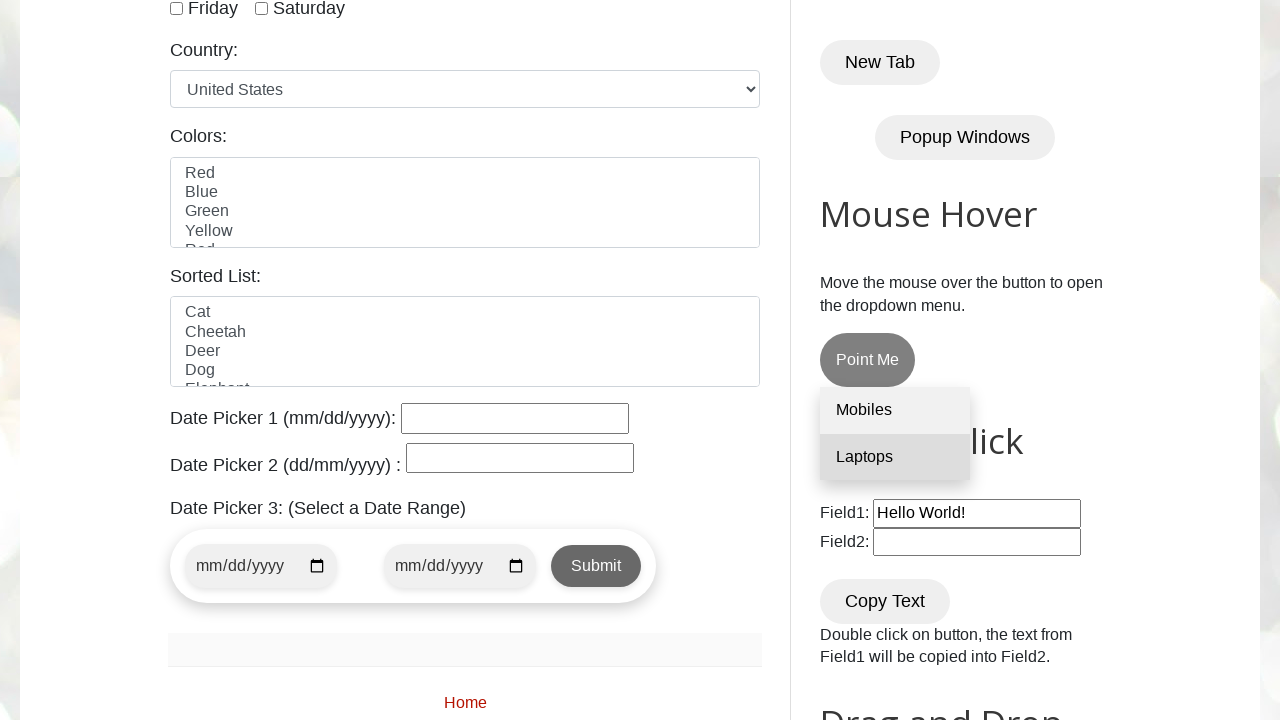

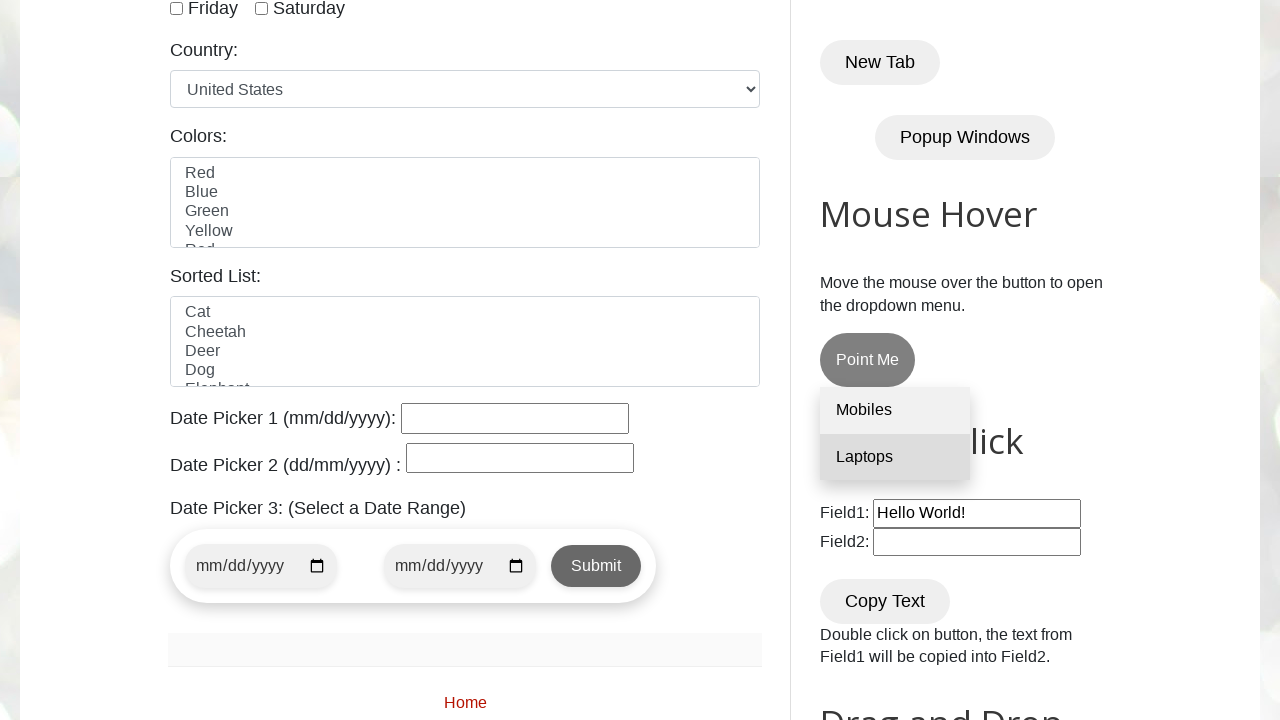